Fills out a text box form with name, email, and addresses, submits it, and validates the output displays the entered information

Starting URL: https://demoqa.com/text-box

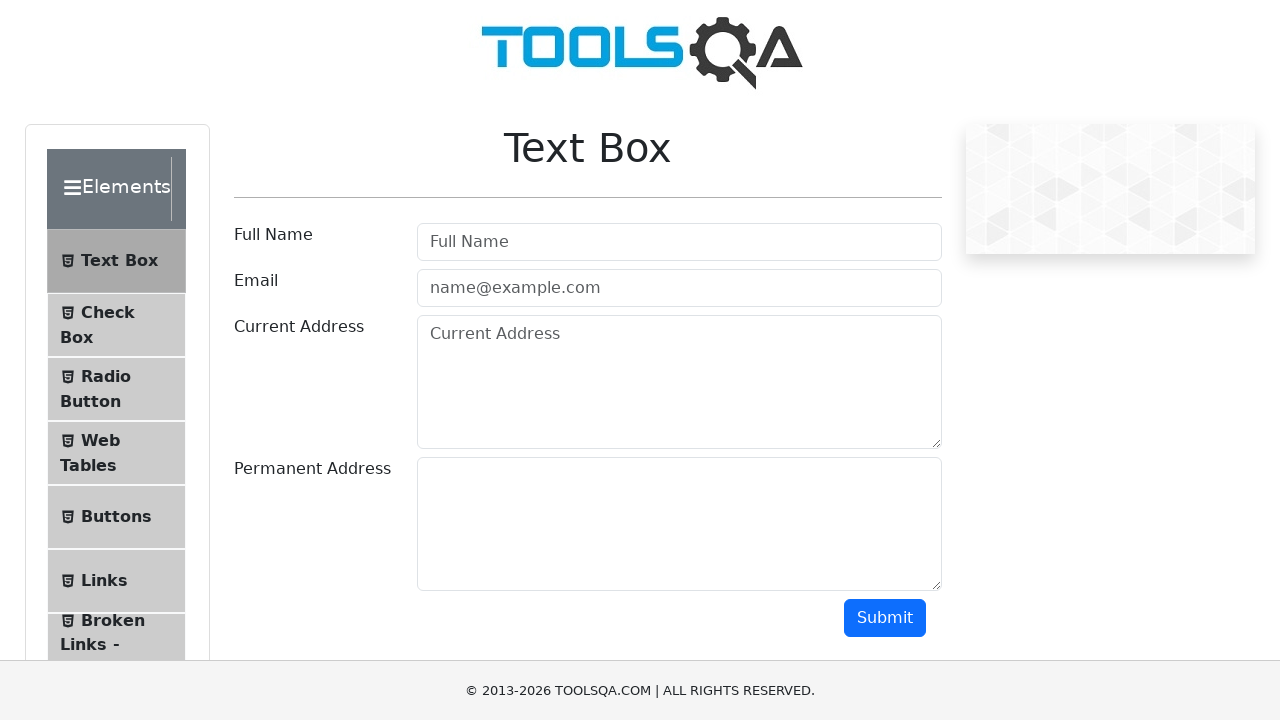

Filled userName field with 'Marcus Johnson' on #userName
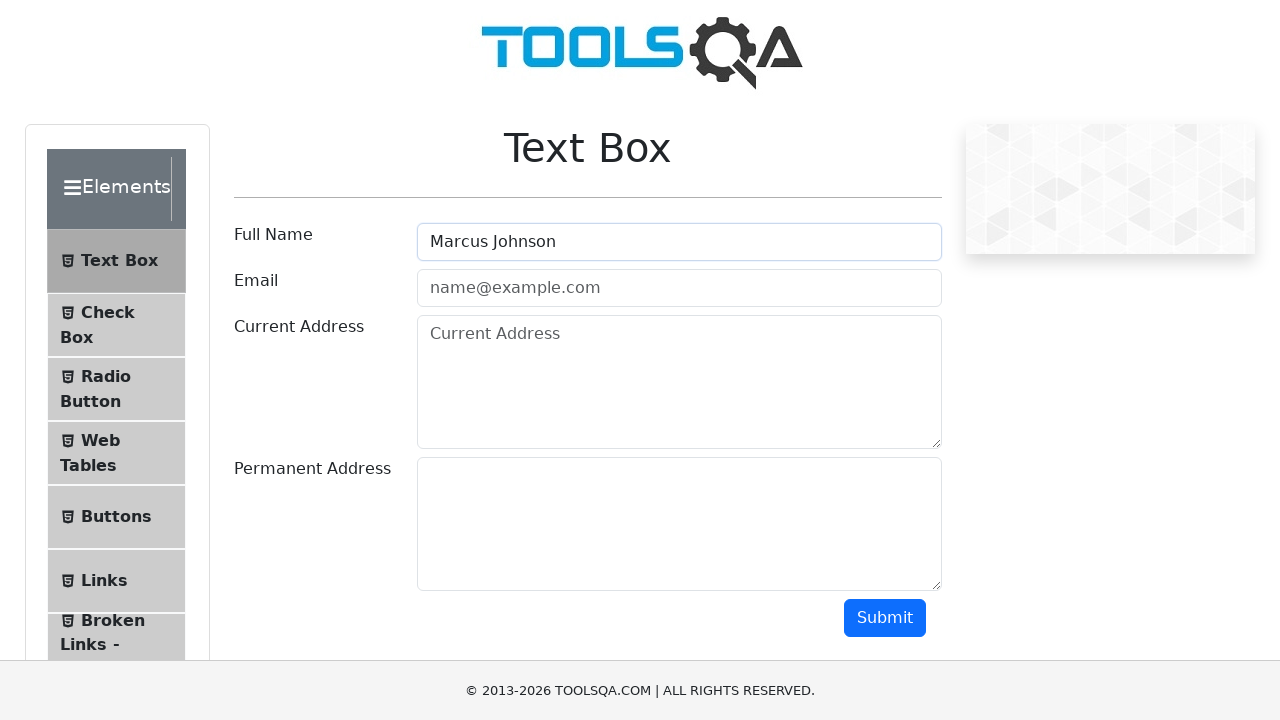

Filled userEmail field with 'marcus.johnson@testmail.com' on #userEmail
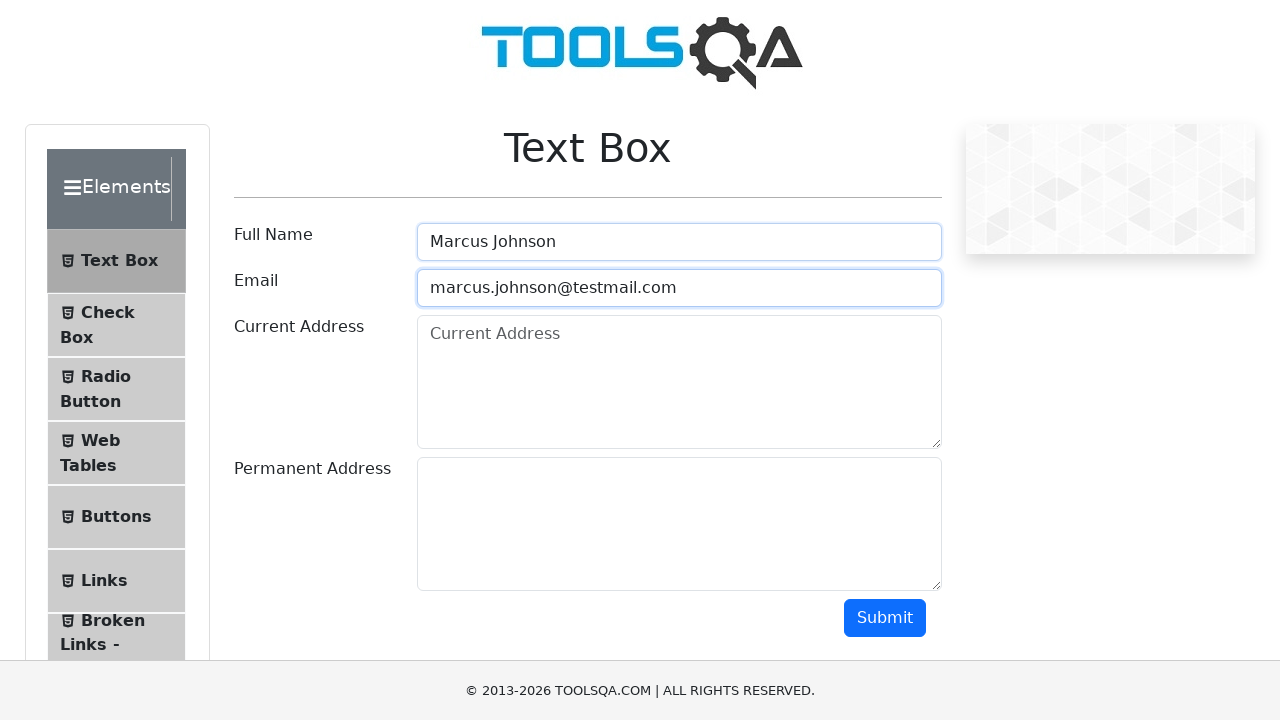

Filled currentAddress field with '742 Evergreen Terrace, Springfield' on #currentAddress
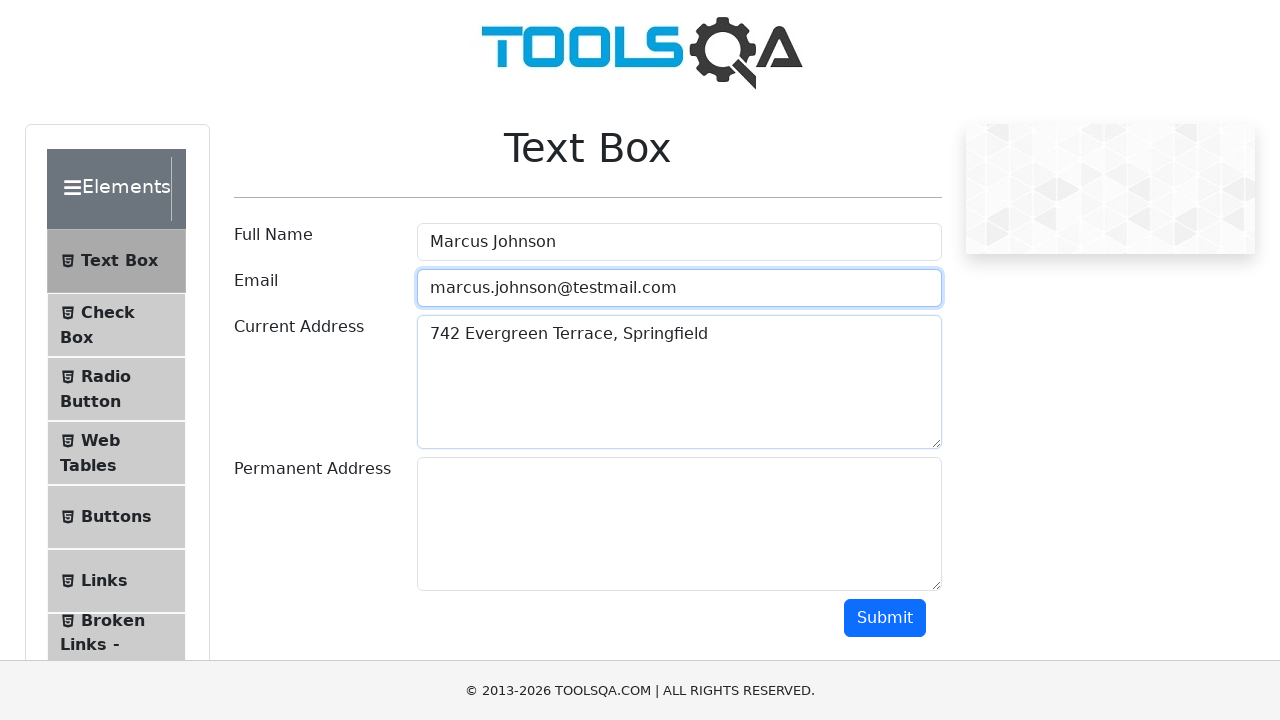

Filled permanentAddress field with '123 Main Street, Metropolis' on #permanentAddress
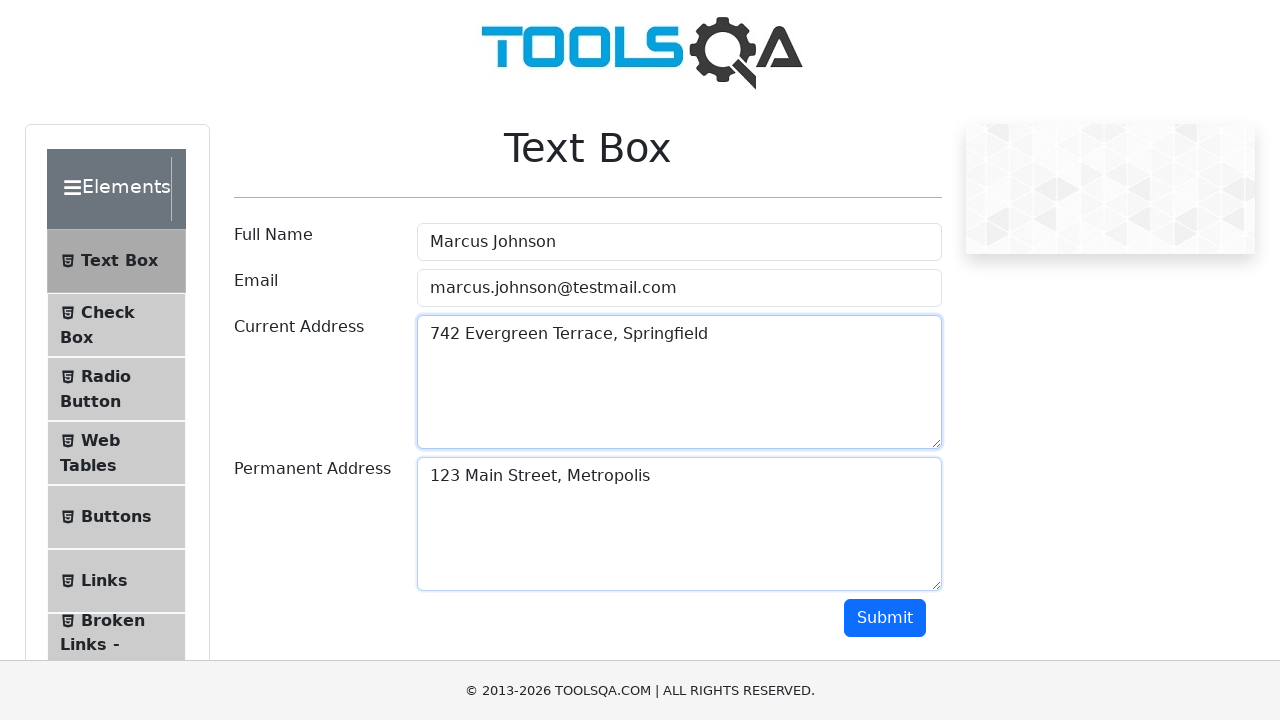

Clicked submit button to submit the form at (885, 618) on #submit
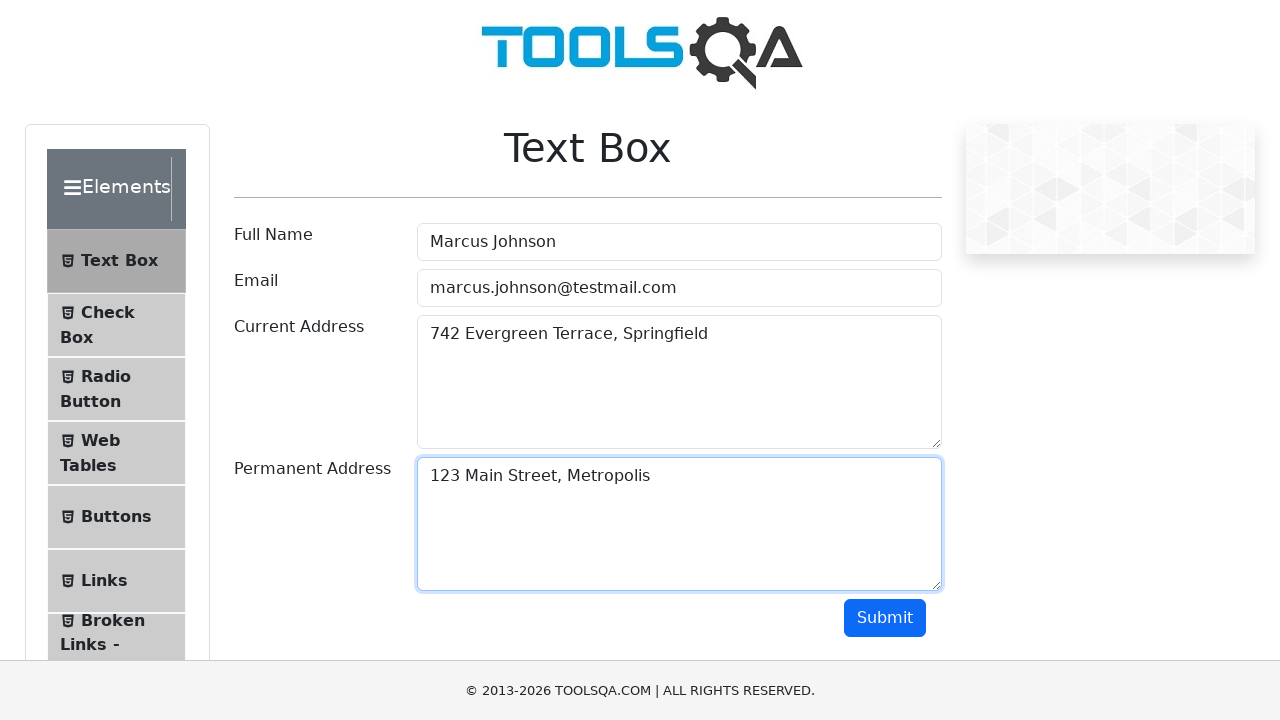

Output section loaded after form submission
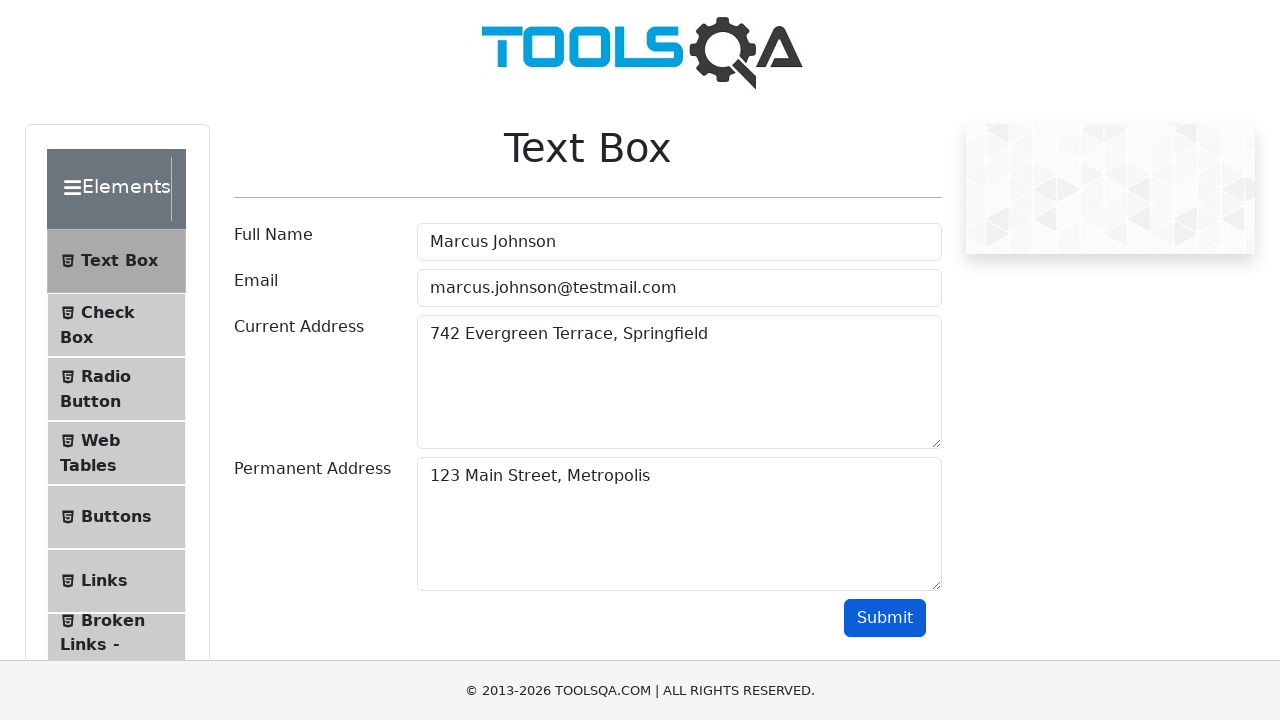

Located name output element
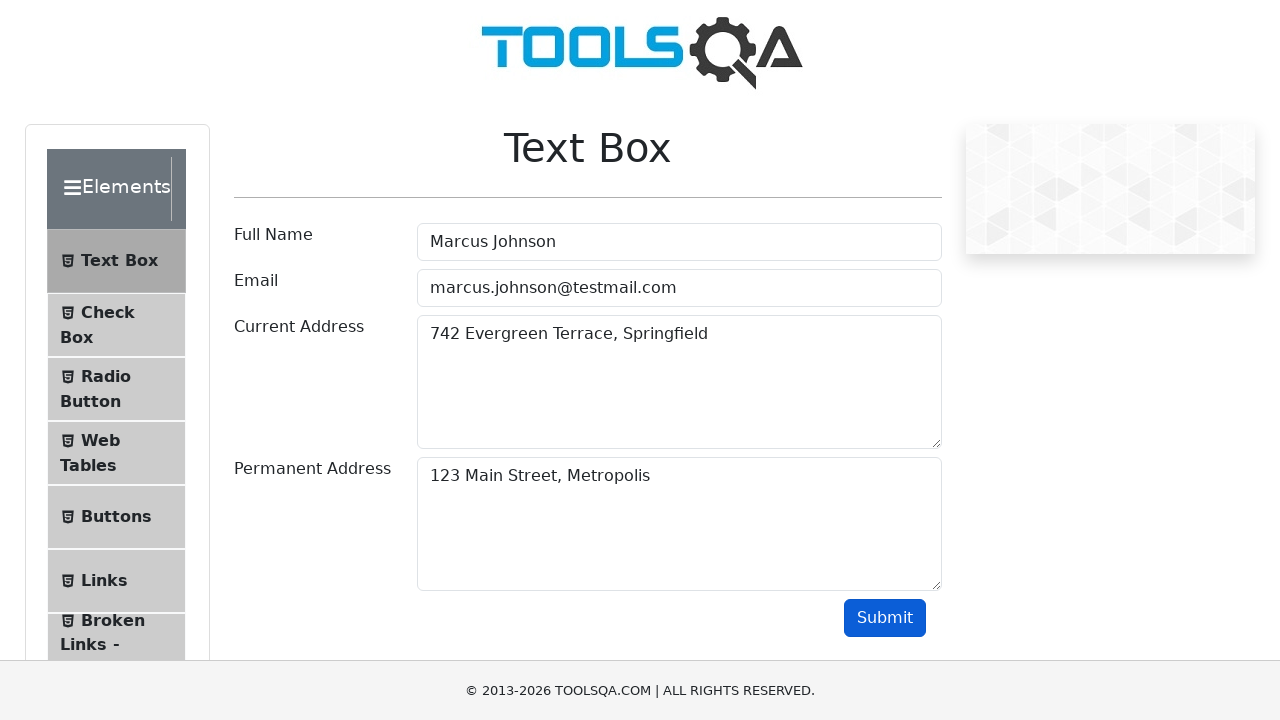

Located email output element
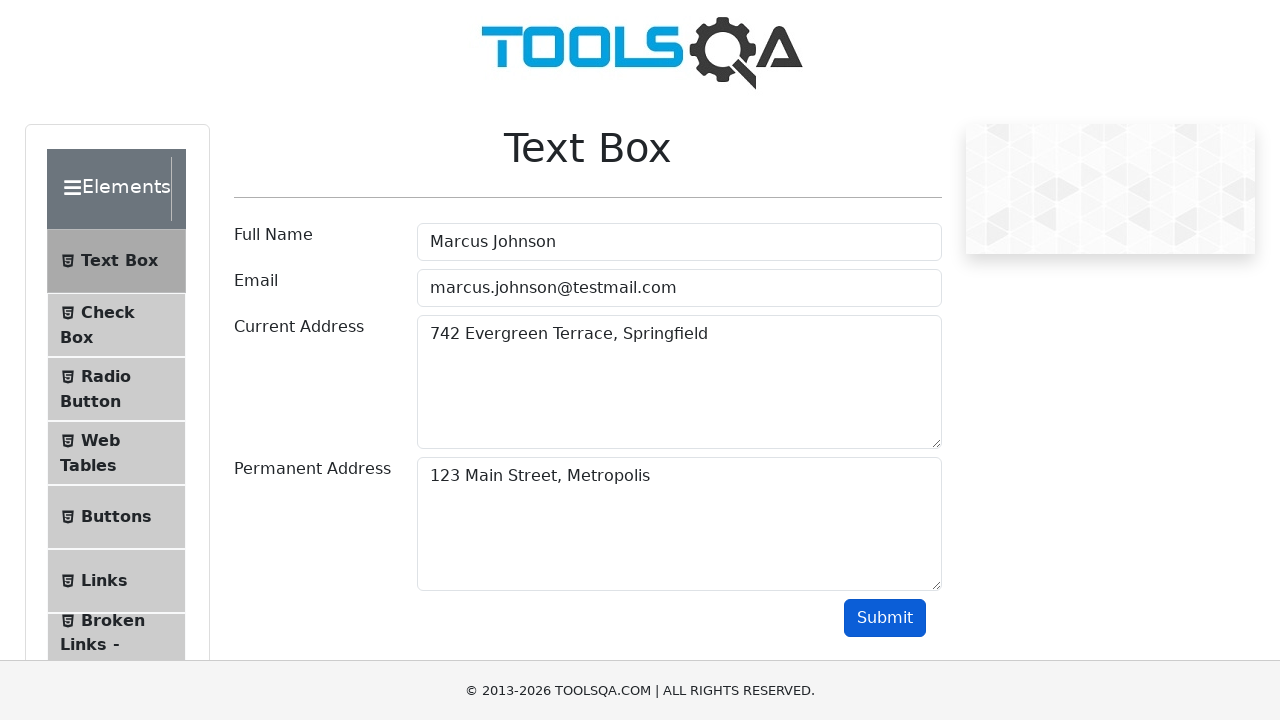

Located currentAddress output element
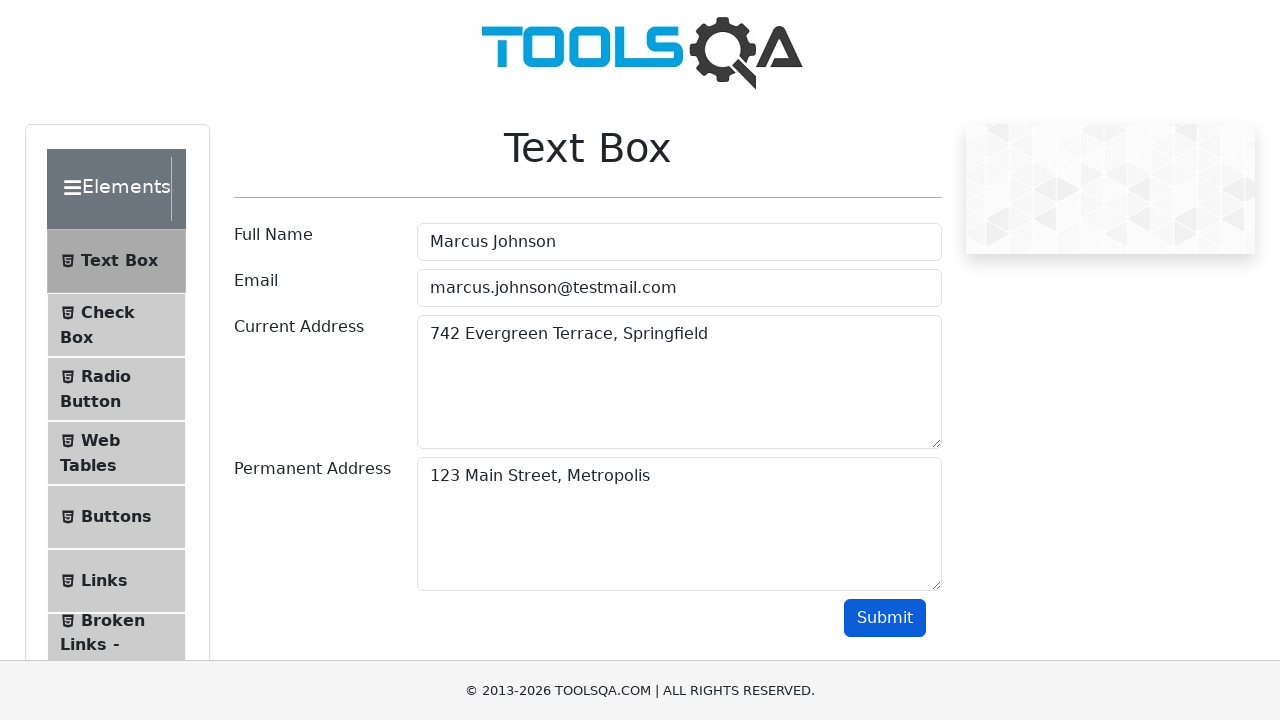

Located permanentAddress output element
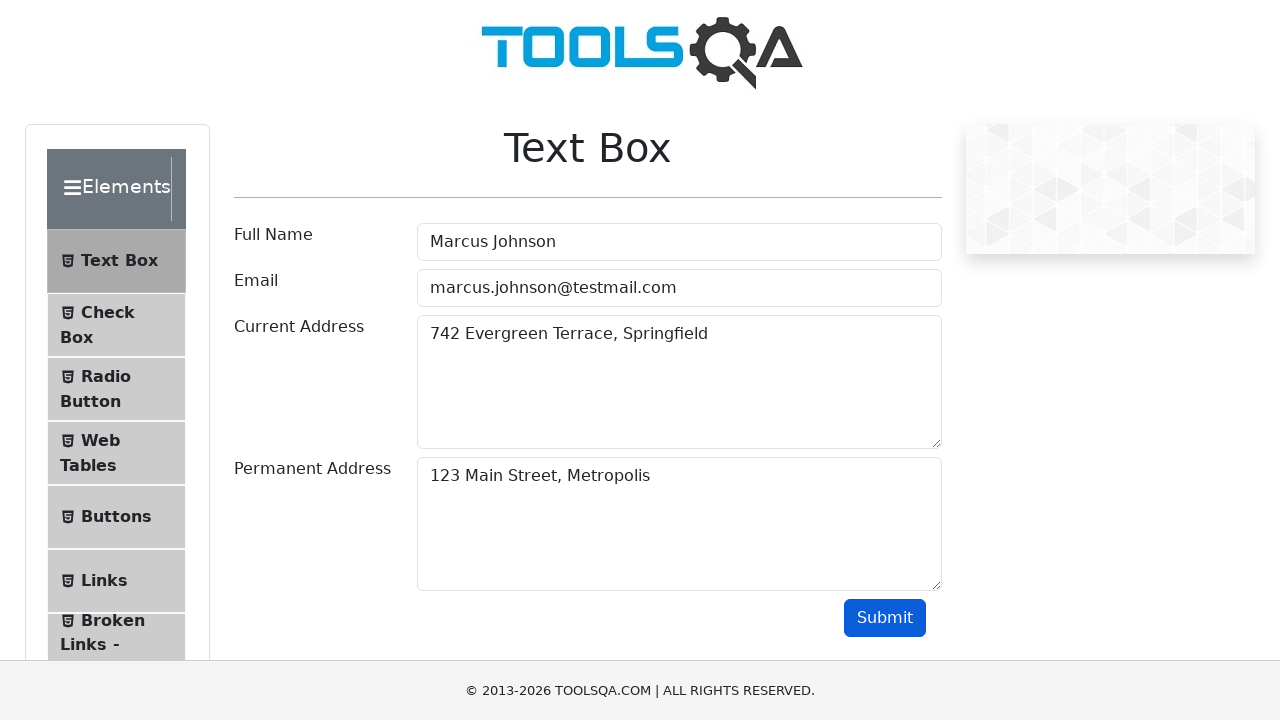

Validated that output name contains 'Marcus Johnson'
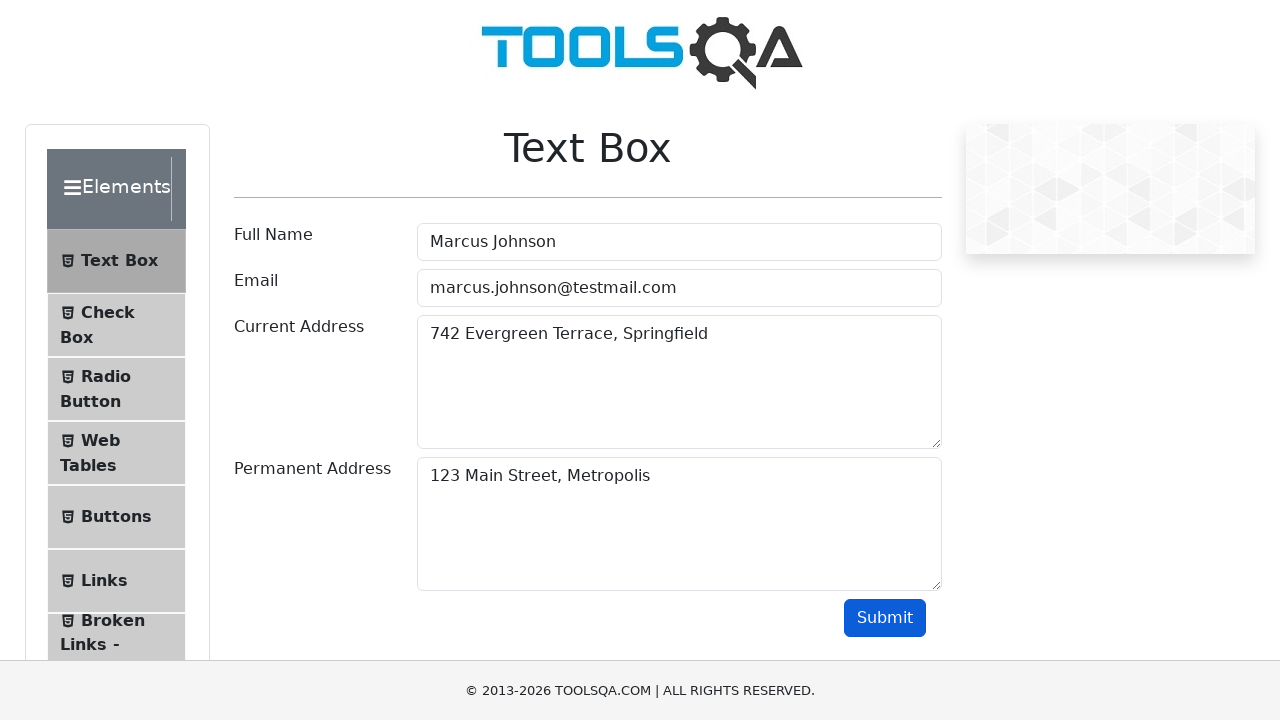

Validated that output email contains 'marcus.johnson@testmail.com'
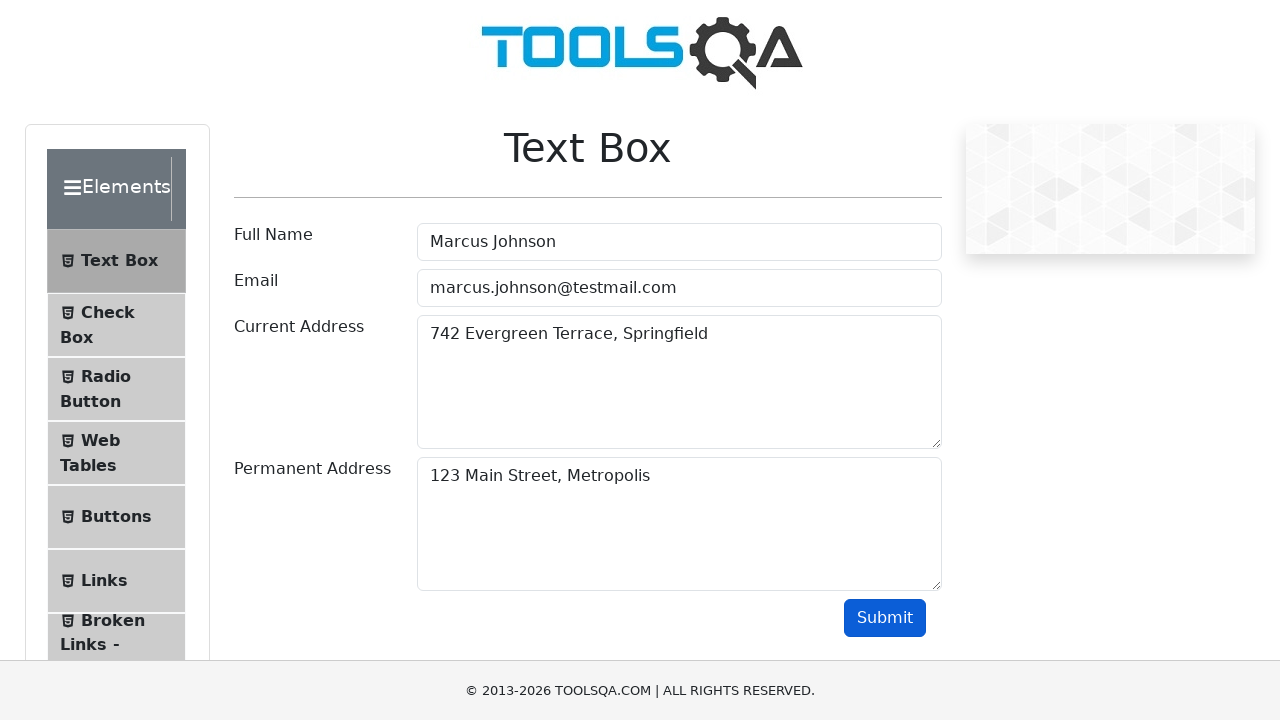

Validated that output currentAddress contains '742 Evergreen Terrace, Springfield'
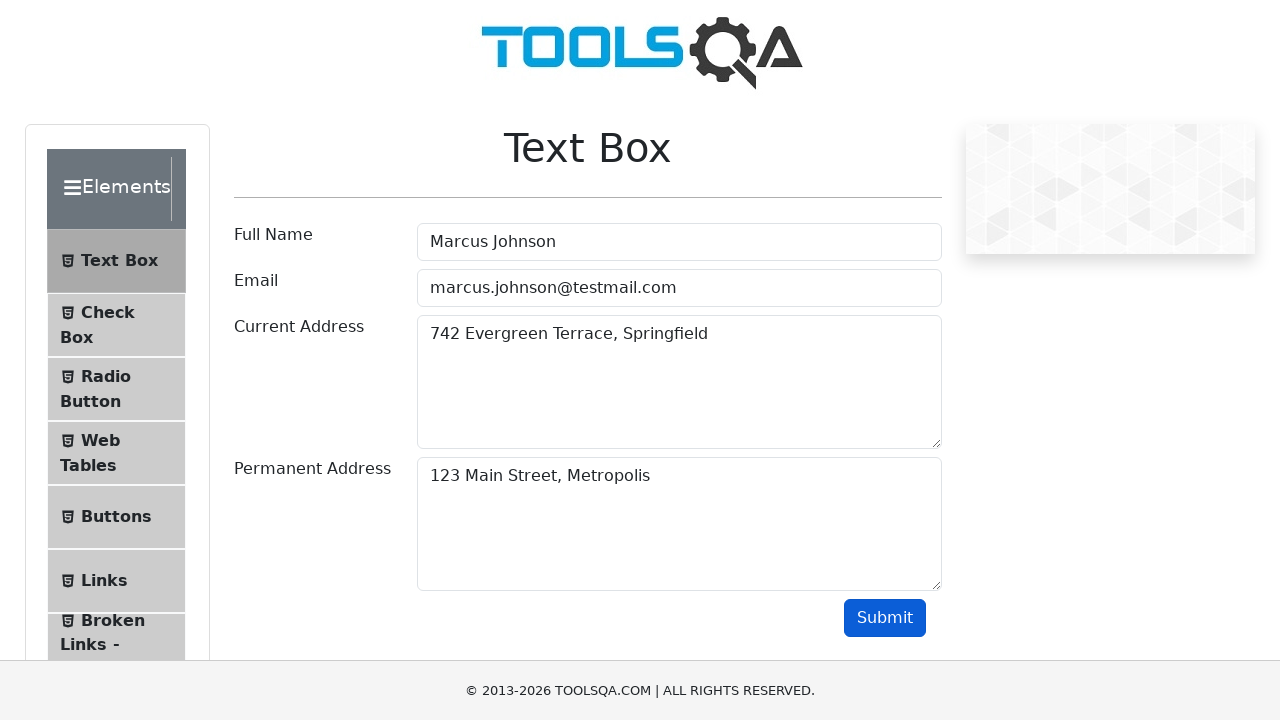

Validated that output permanentAddress contains '123 Main Street, Metropolis'
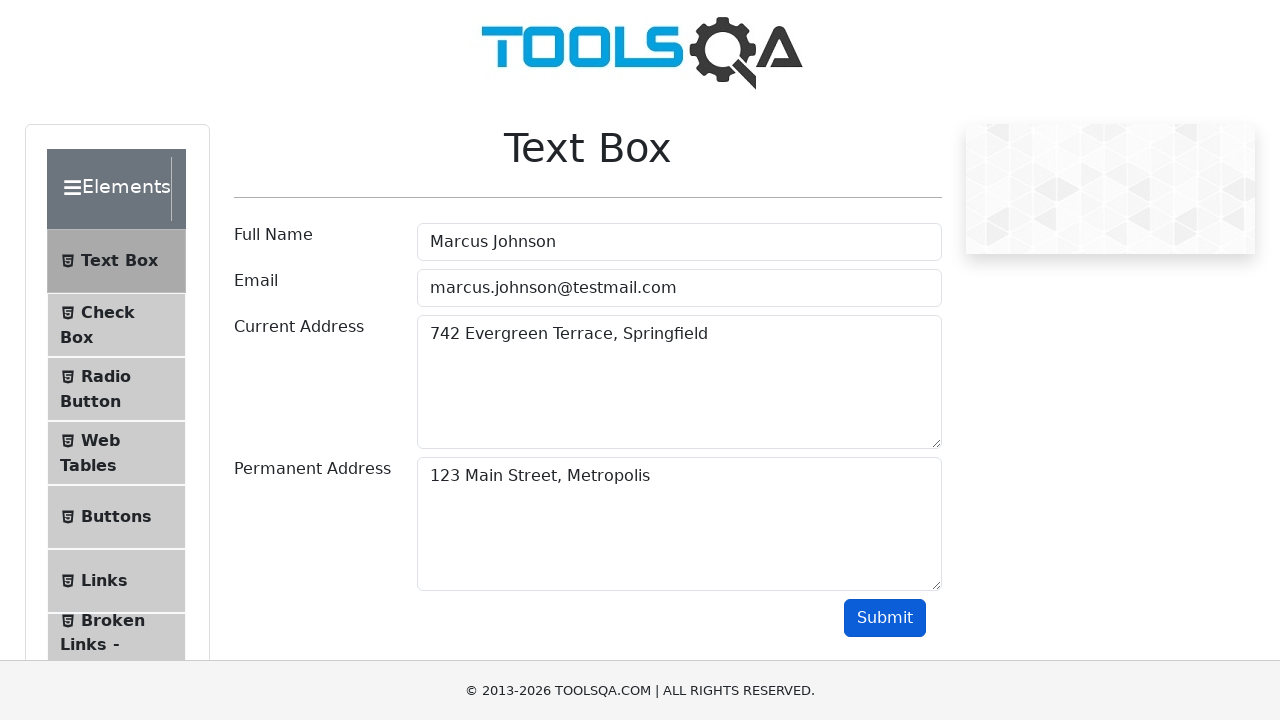

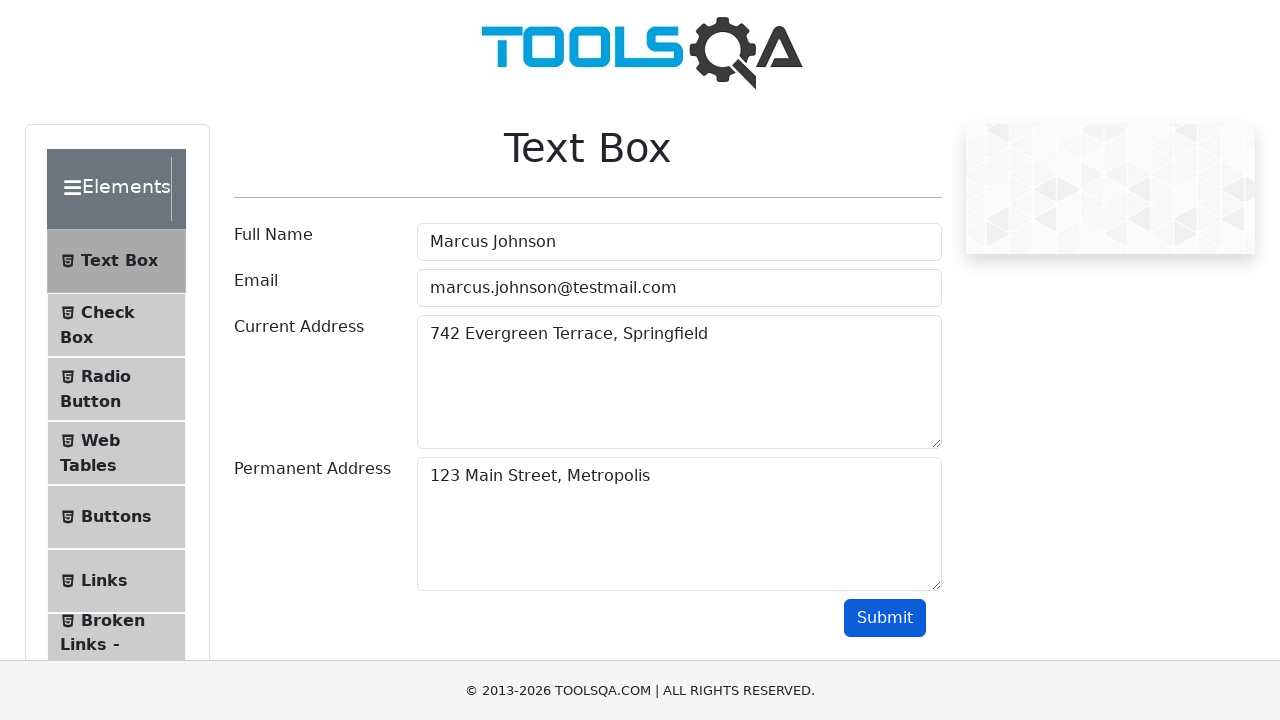